Tests dynamic controls by removing/adding a checkbox and enabling/disabling an input field.

Starting URL: https://the-internet.herokuapp.com/dynamic_controls

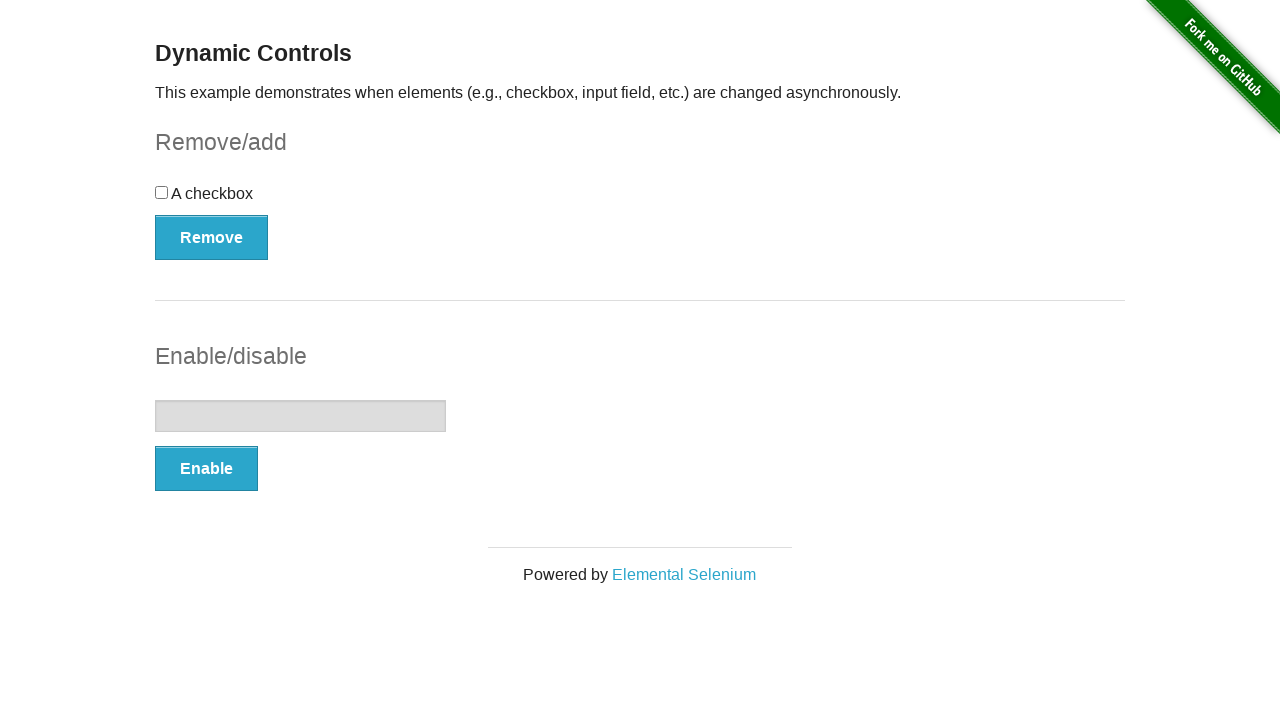

Page loaded and Dynamic Controls heading is visible
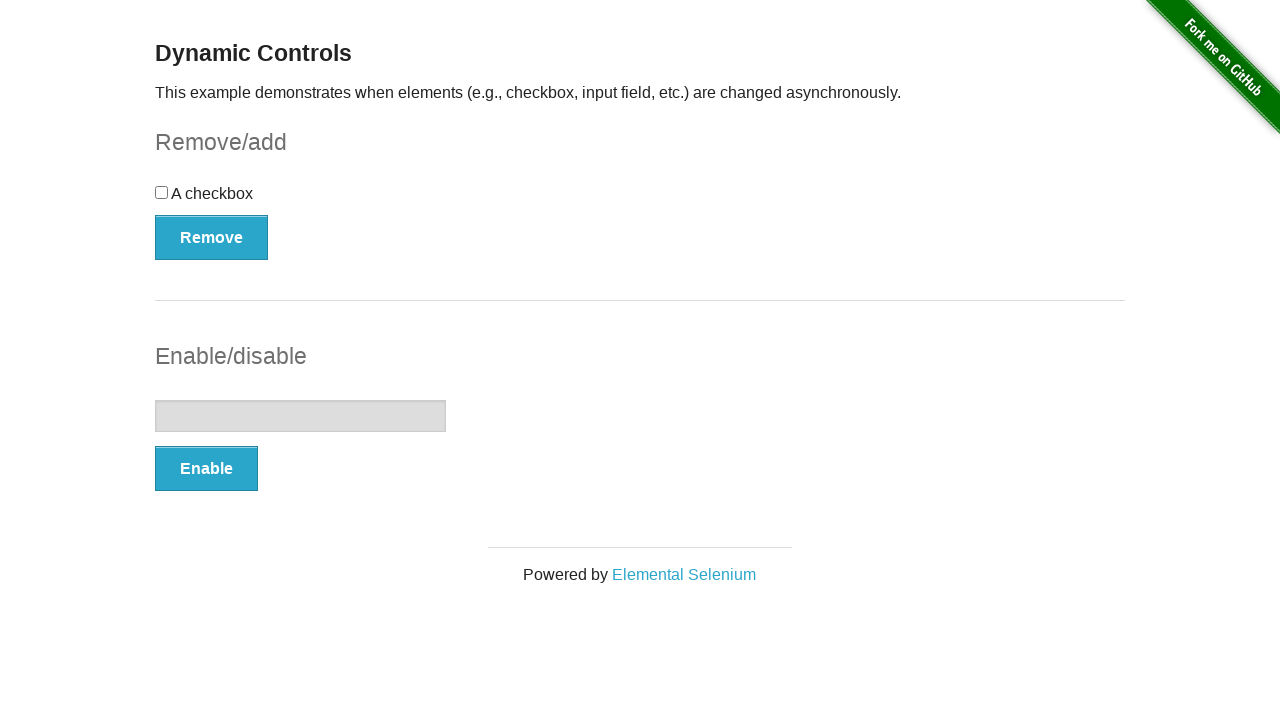

Clicked Remove button to remove the checkbox at (212, 237) on xpath=//button[contains(text(),'Remove')]
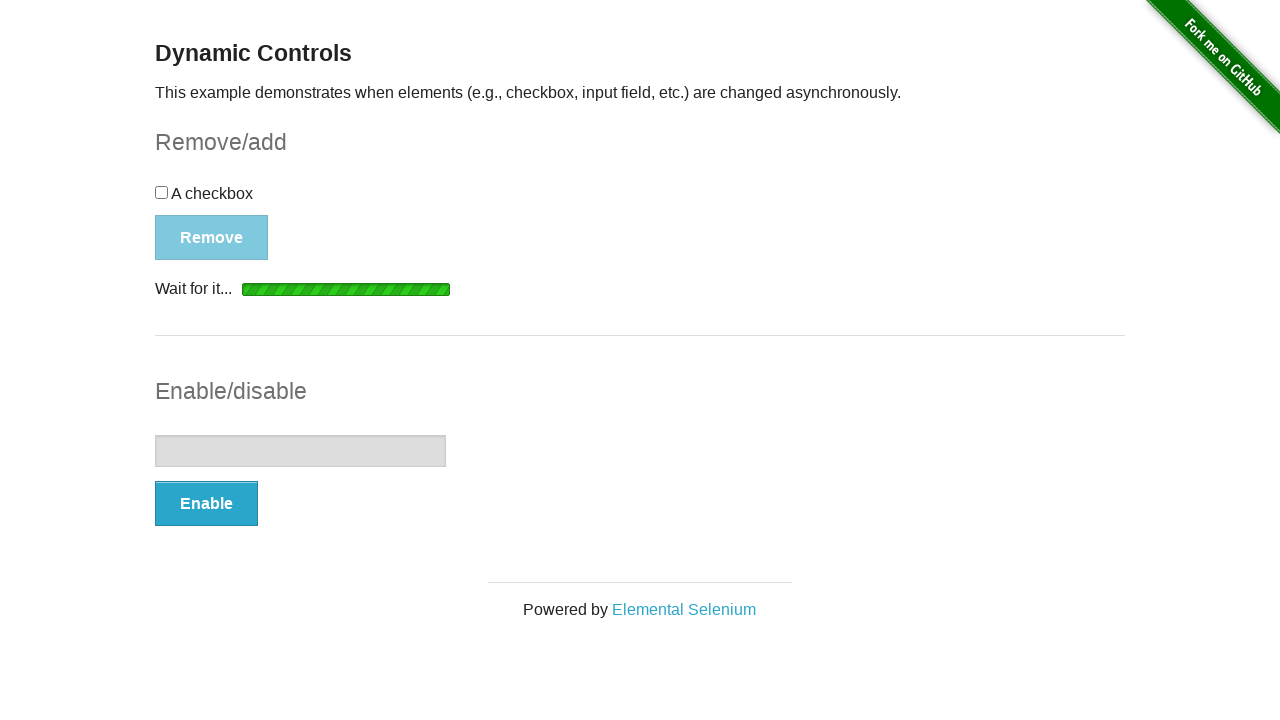

Checkbox removed and Add button appeared
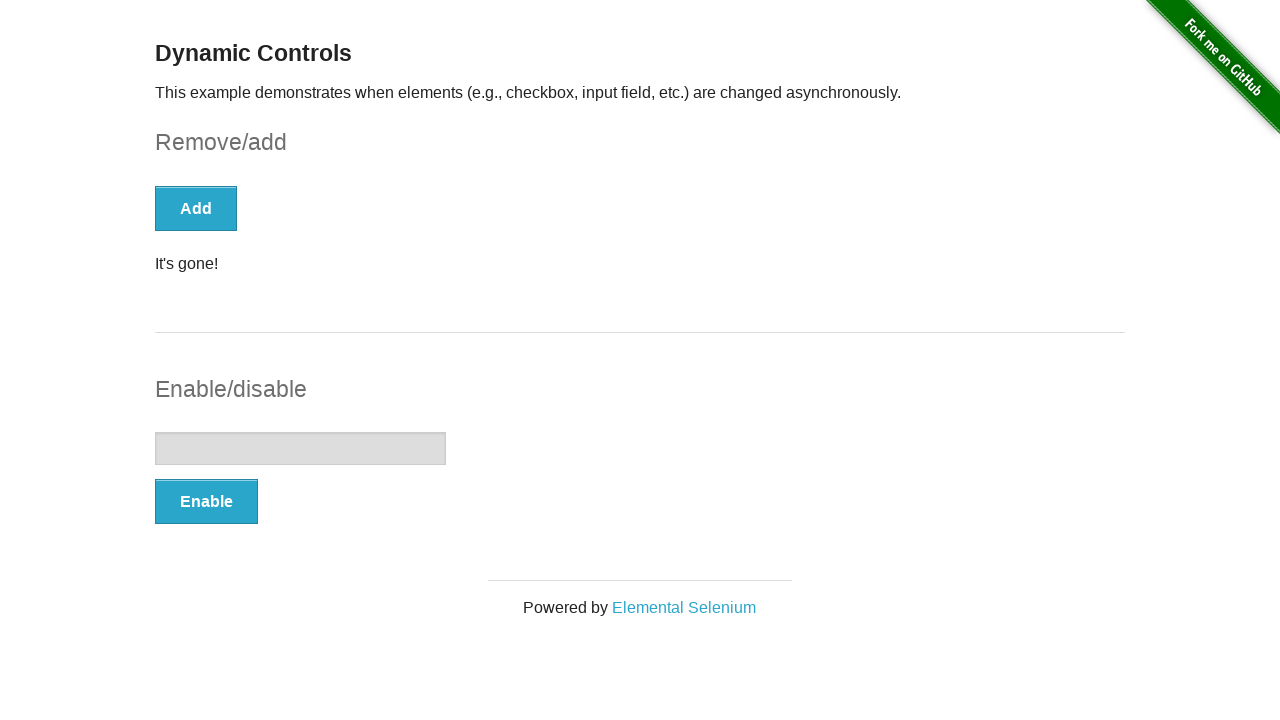

Clicked Add button to re-add the checkbox at (196, 208) on xpath=//button[contains(text(),'Add')]
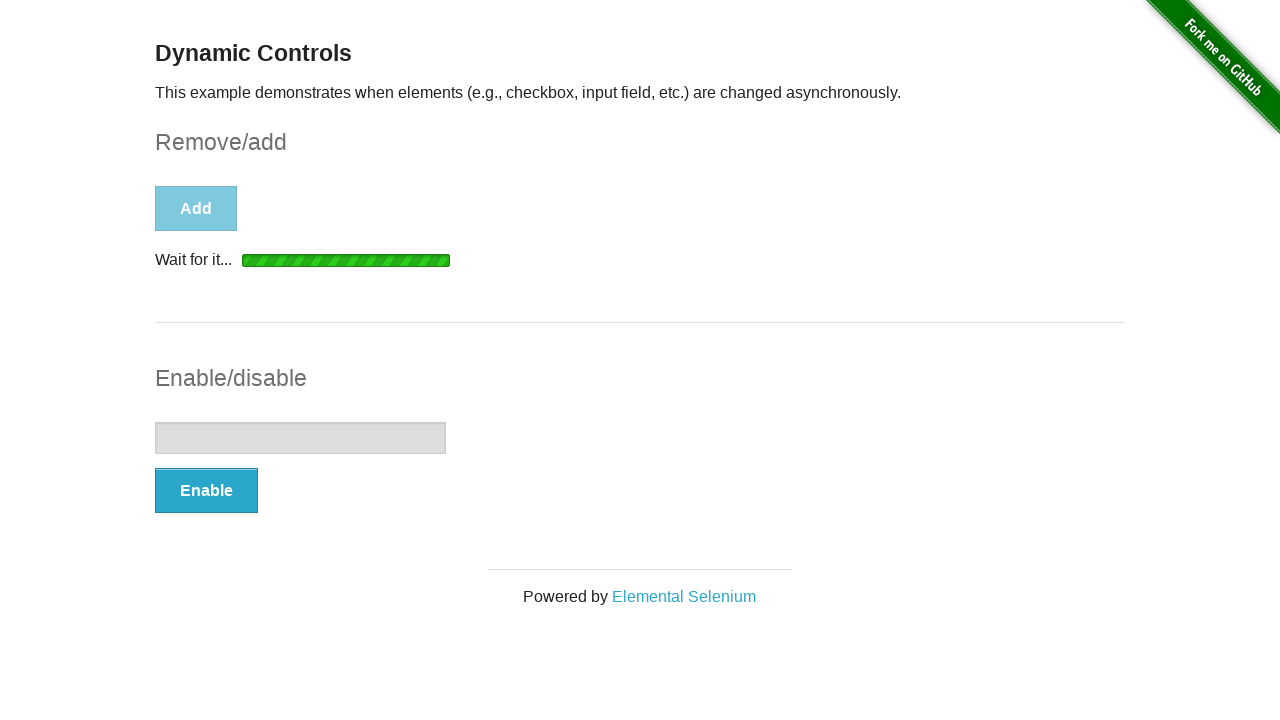

Checkbox re-added and Remove button appeared again
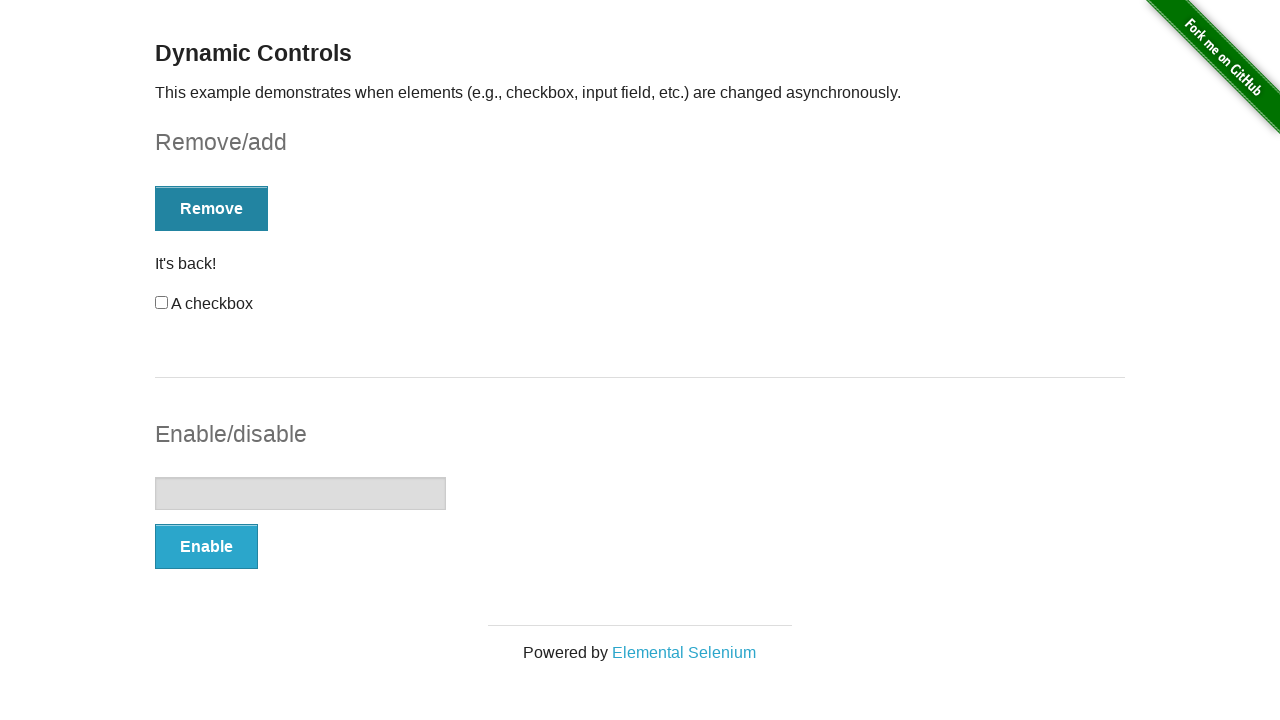

Clicked Enable button to enable the input field at (206, 546) on xpath=//button[contains(text(),'Enable')]
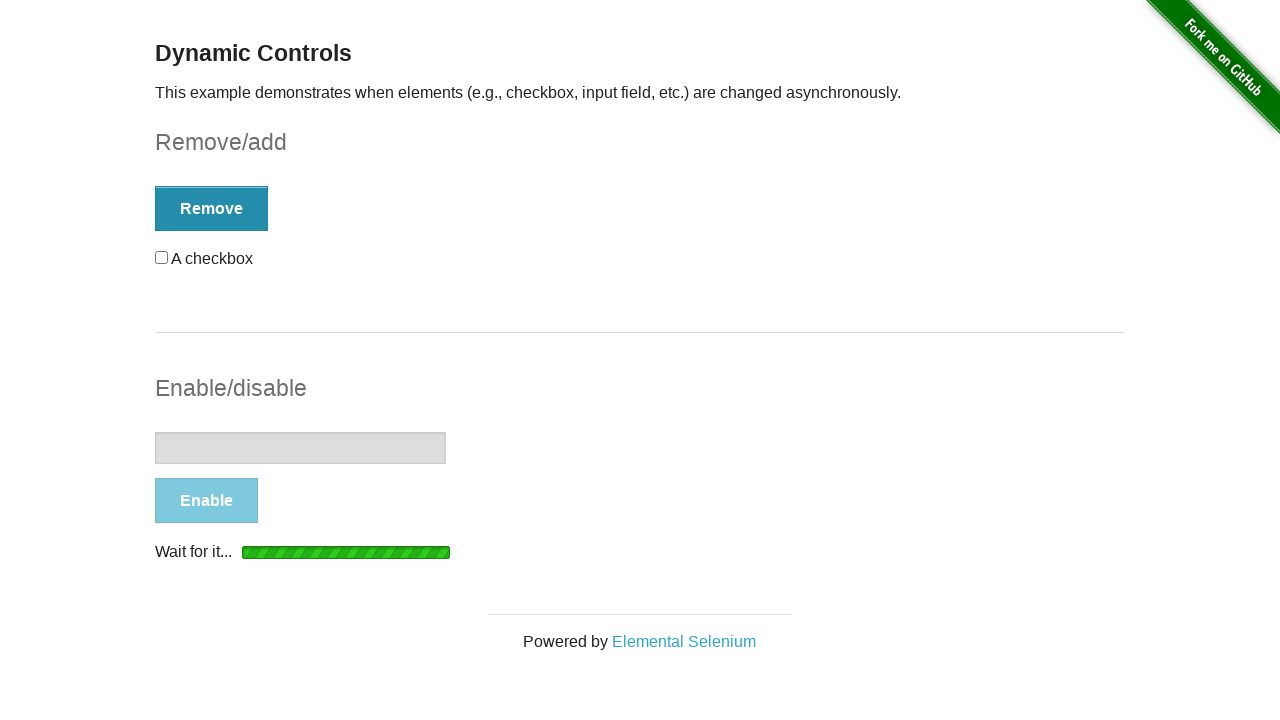

Input field enabled and Disable button appeared
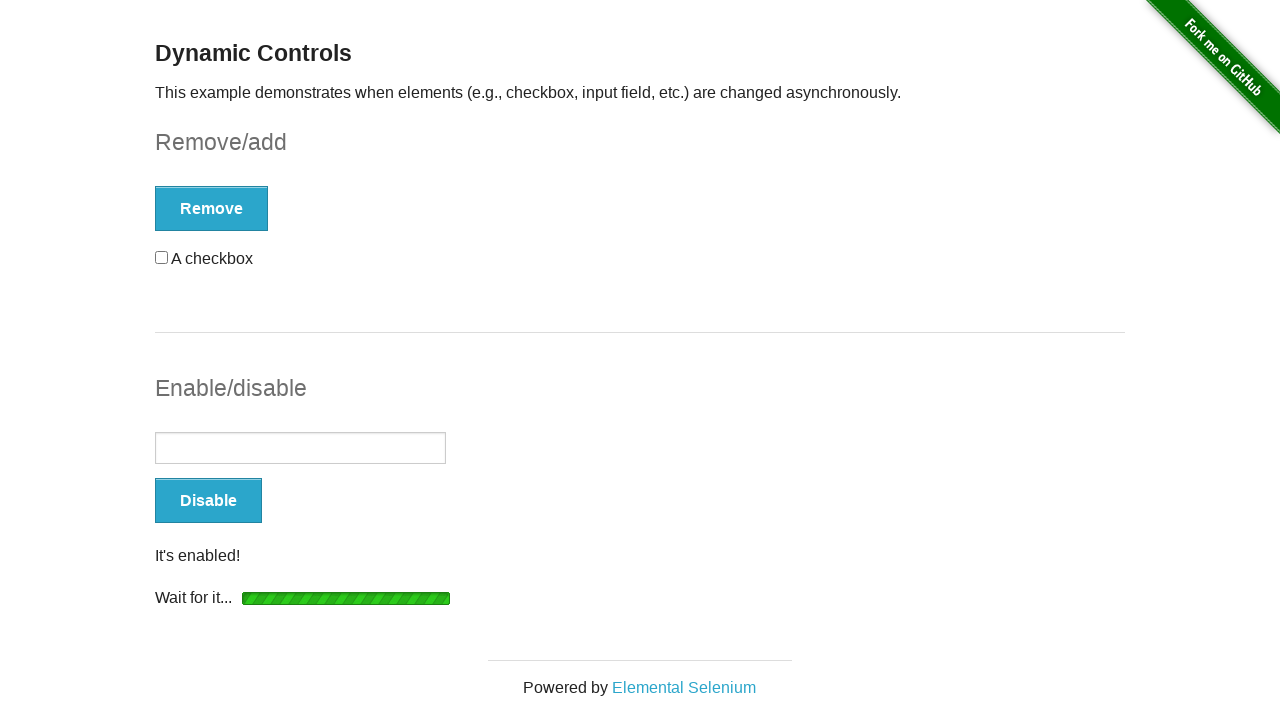

Clicked Disable button to disable the input field at (208, 501) on xpath=//button[contains(text(),'Disable')]
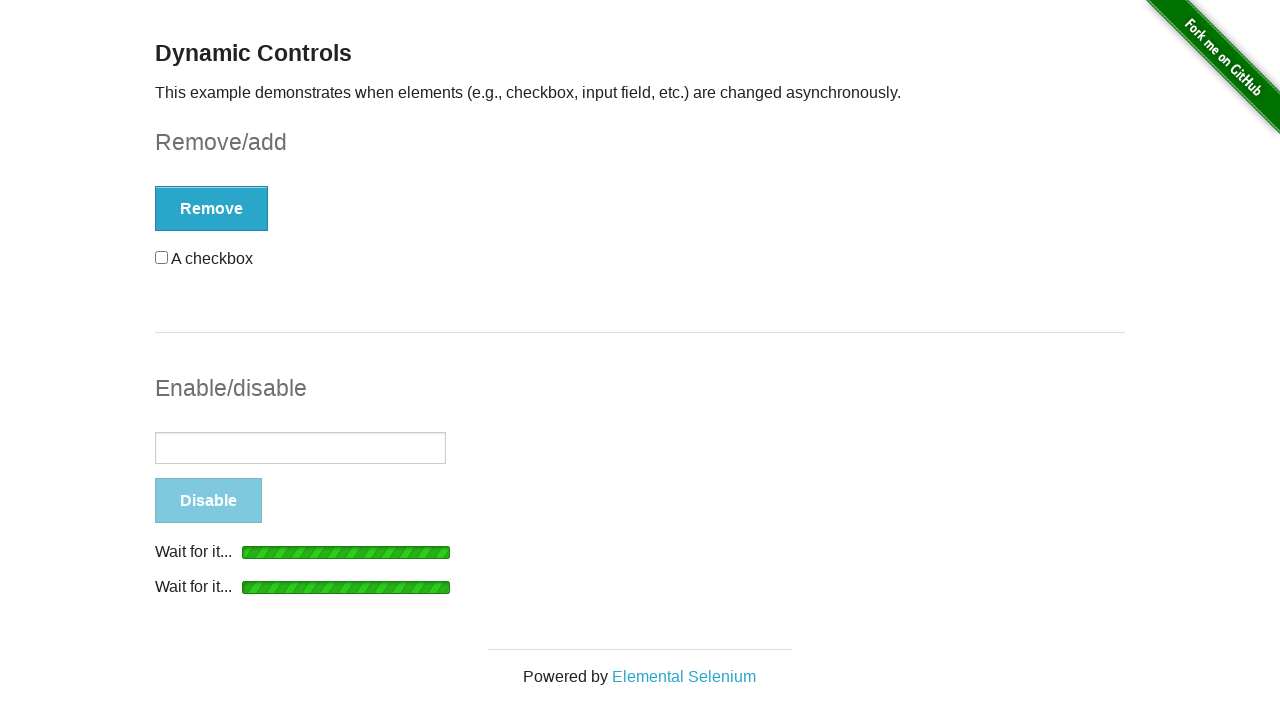

Input field disabled and Enable button appeared again
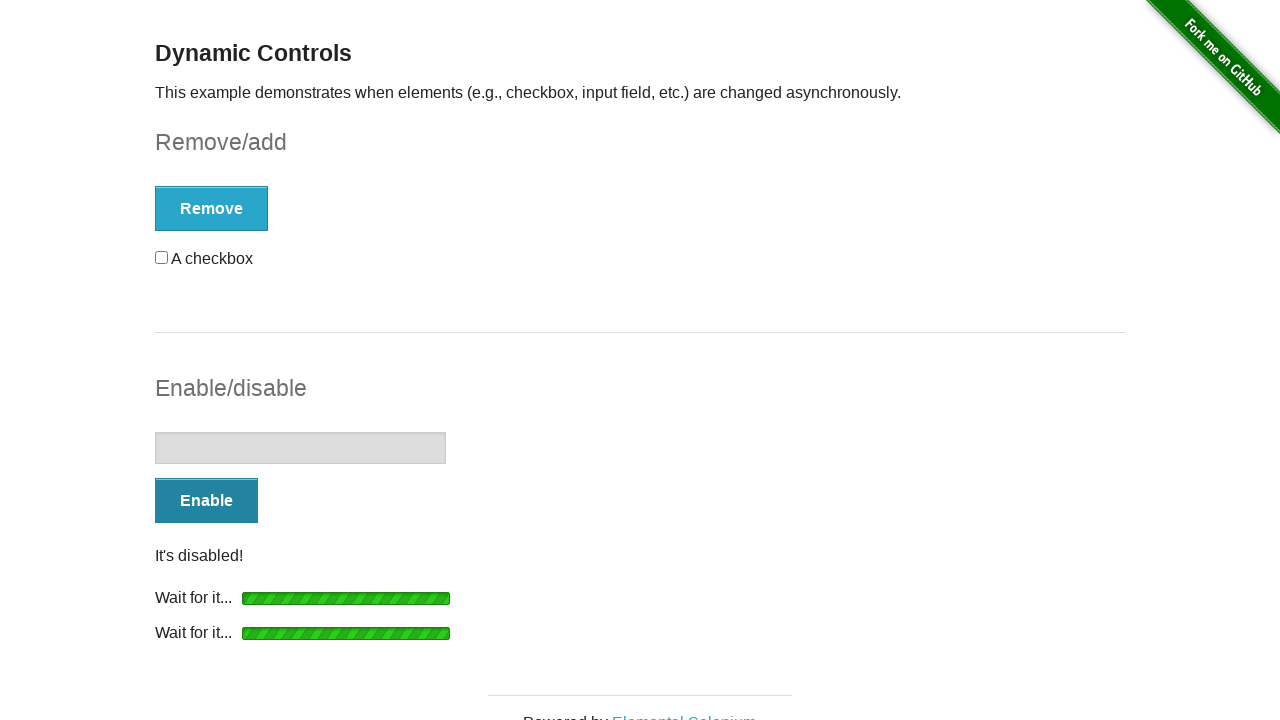

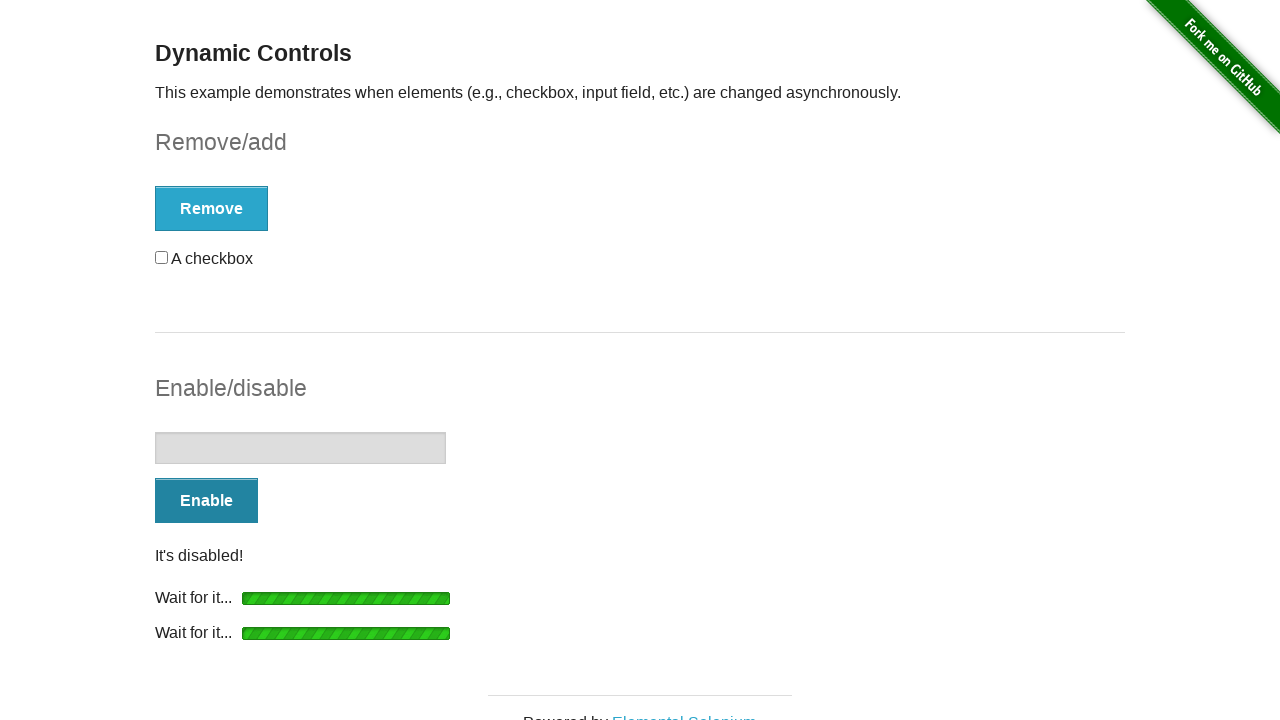